Tests form validation with a badly formatted email address, expecting a format error message.

Starting URL: https://mint.poap.studio/version-72bms/index-20/customdemoflow05

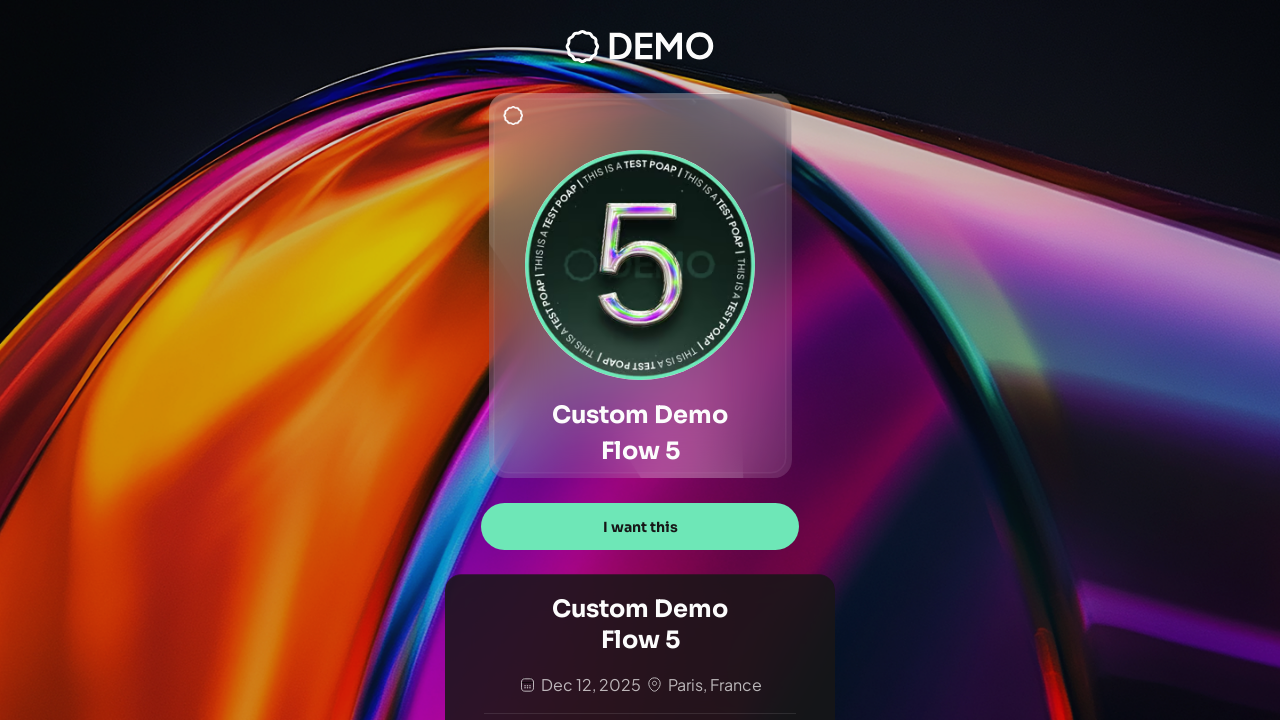

Waited for page to load (networkidle)
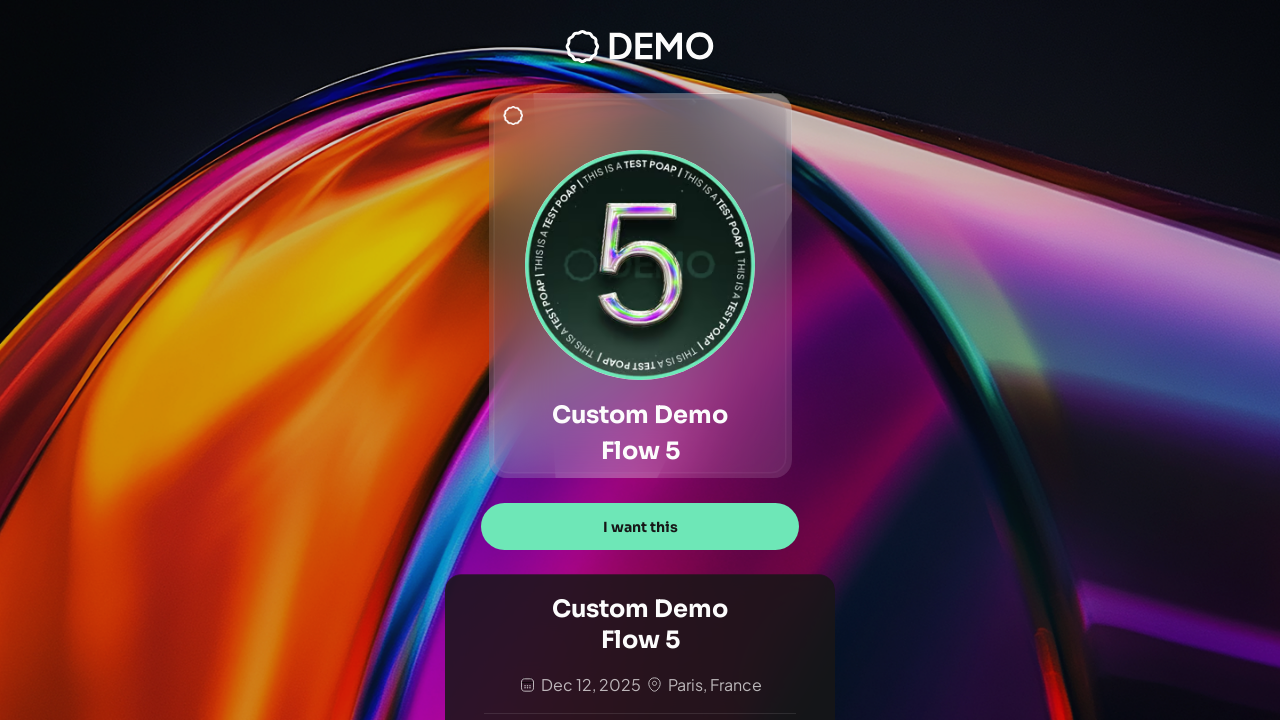

Additional 2 second wait for page stability
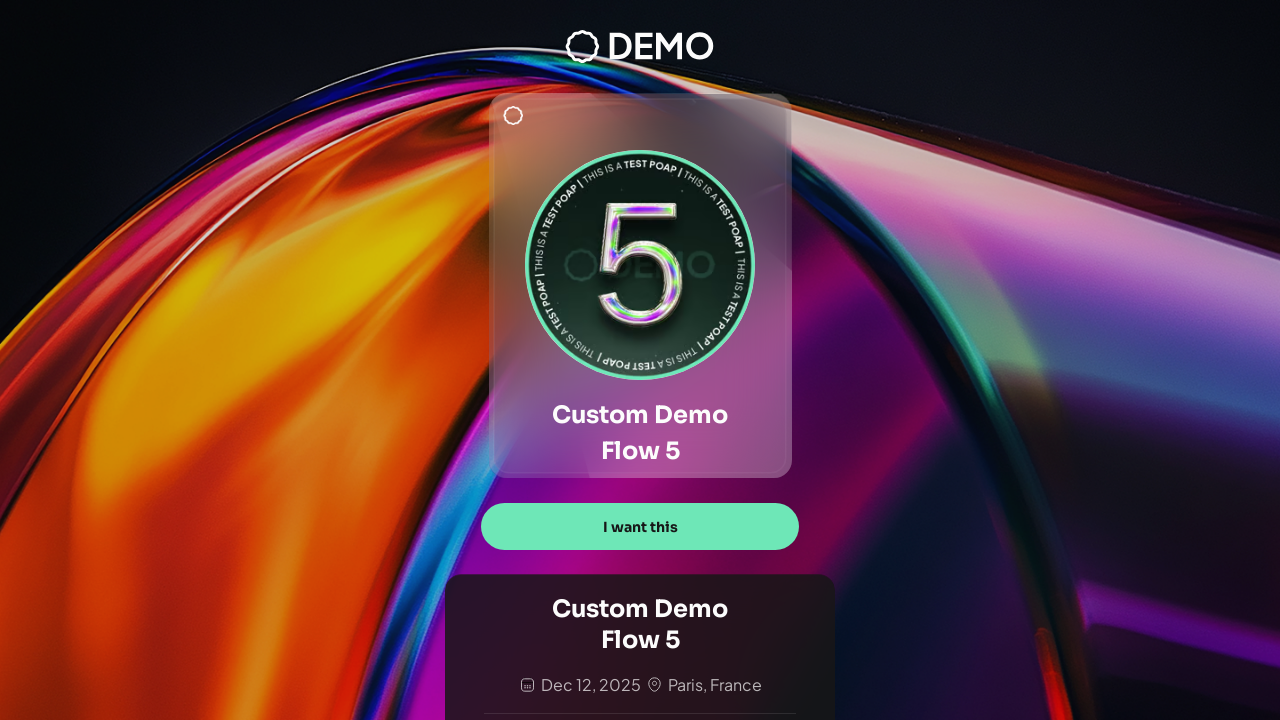

Clicked 'I want this' button at (640, 527) on text="I want this"
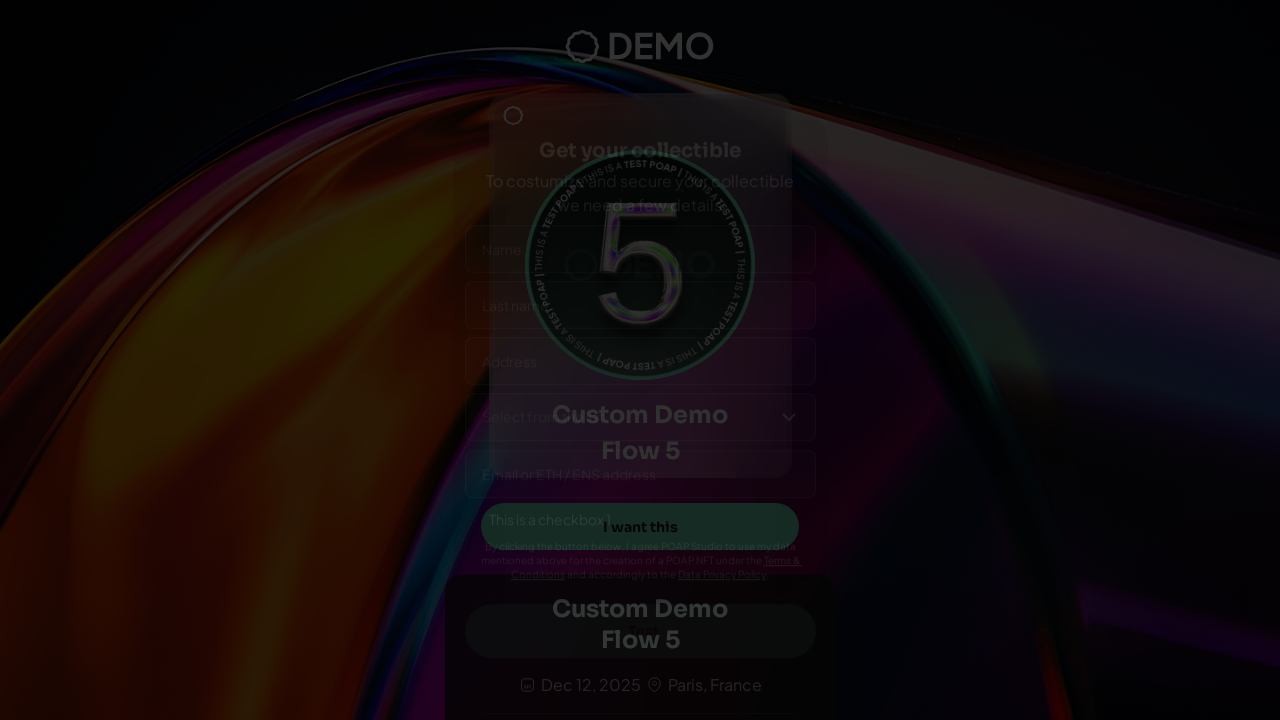

Waited 1.5 seconds for form to appear
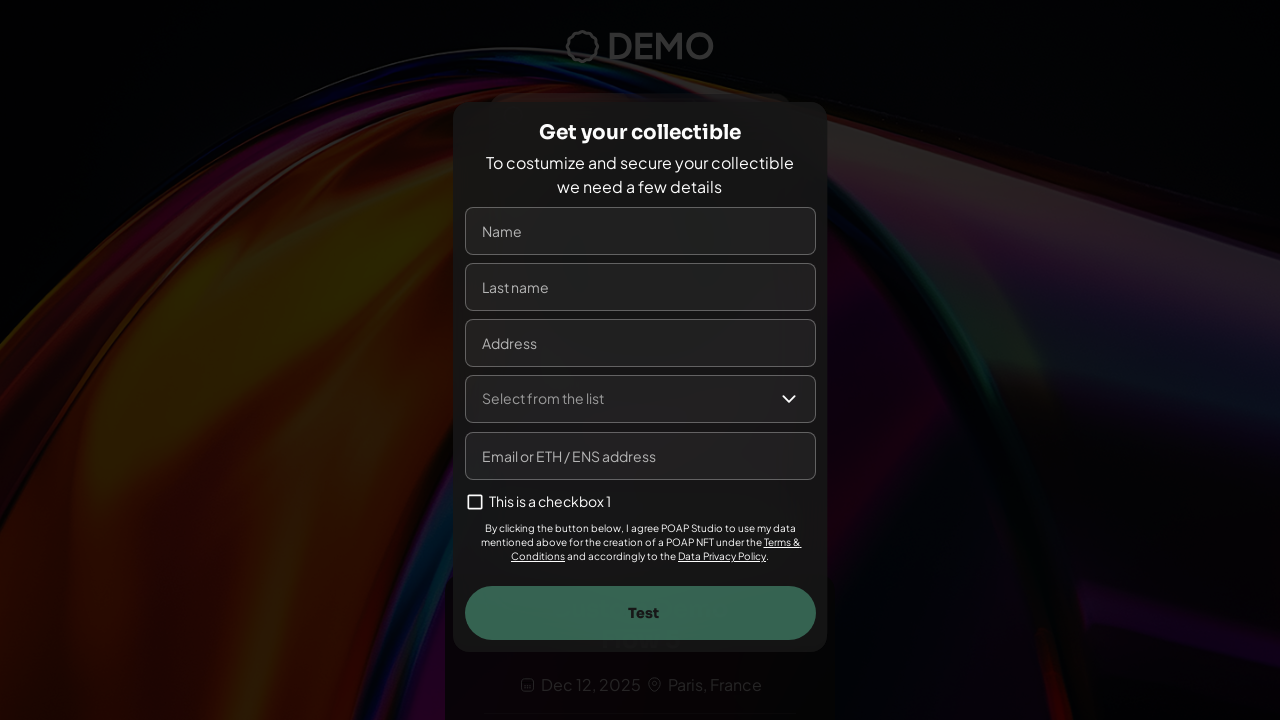

Filled name field with 'Juan Carlos' on input[name="name"], input[placeholder*="Name"], input[placeholder*="name"]
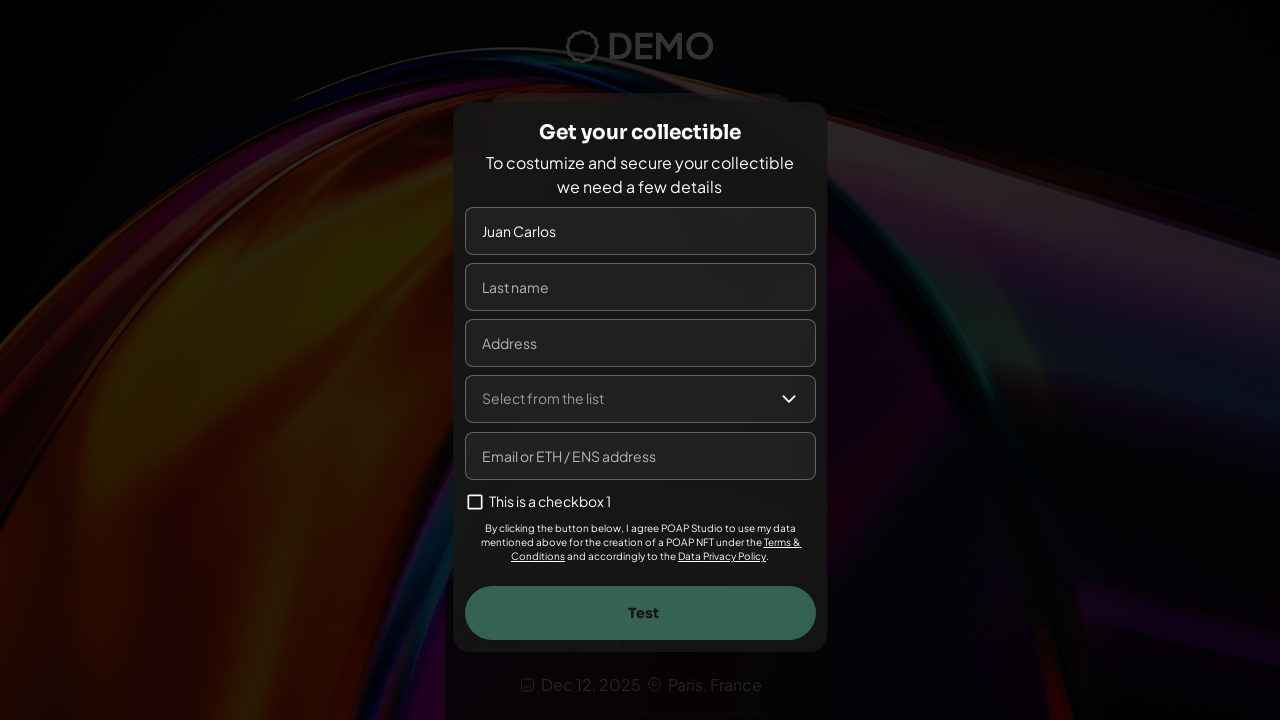

Filled last name field with 'Rodríguez' on input[name="lastname"], input[name="lastName"], input[placeholder*="Last"], inpu
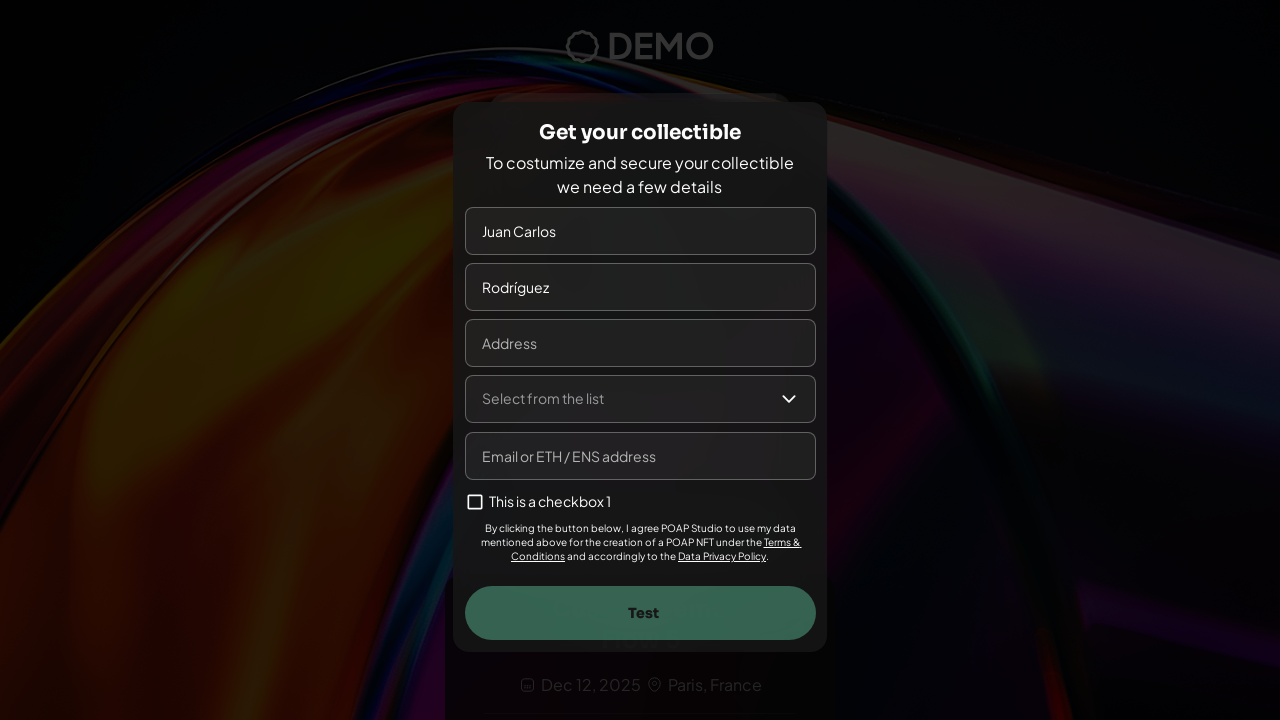

Filled address field with '456 Oak Avenue' on input[name="address"], input[placeholder*="Address"], input[placeholder*="addres
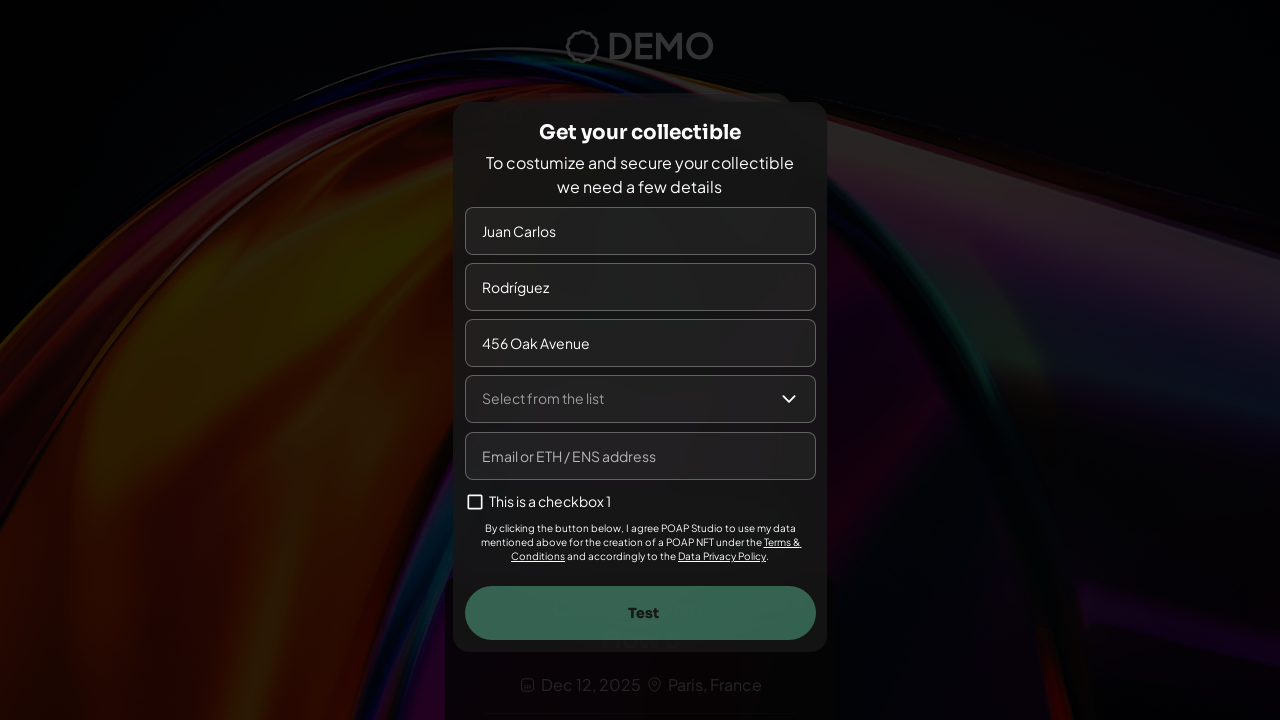

Clicked dropdown 'Select from the list' at (542, 398) on text="Select from the list"
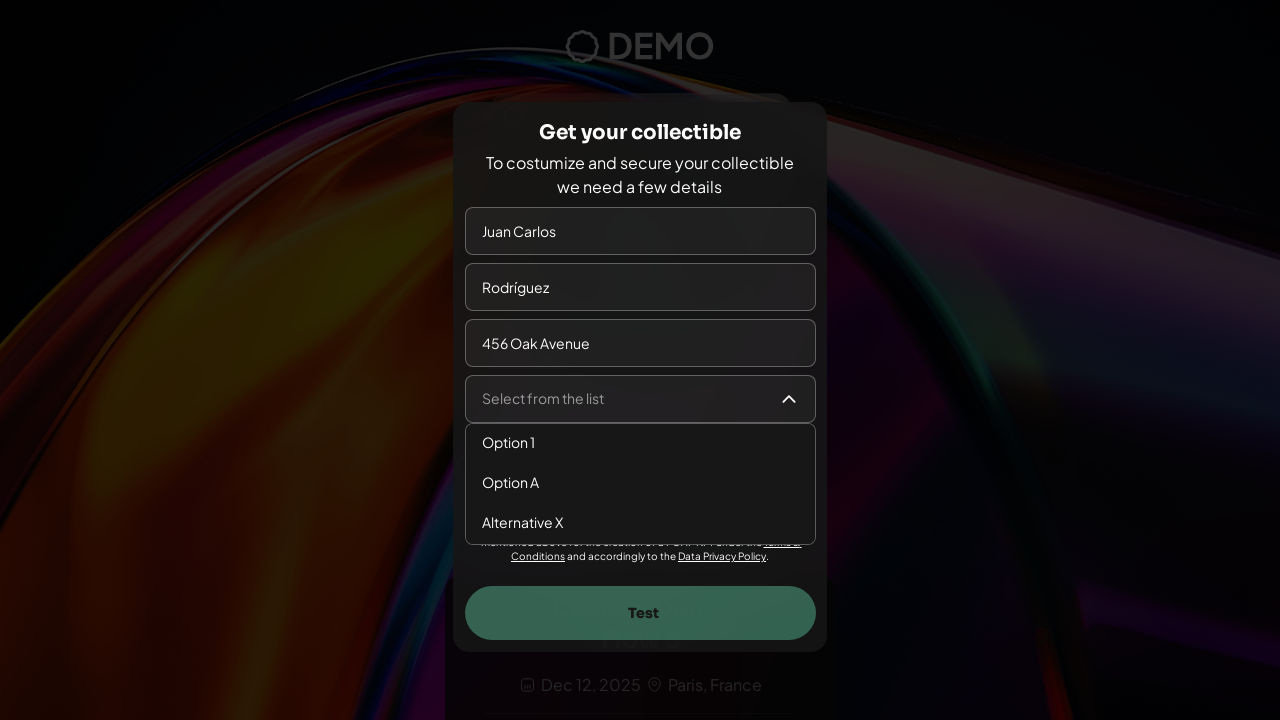

Waited 0.8 seconds for dropdown options to appear
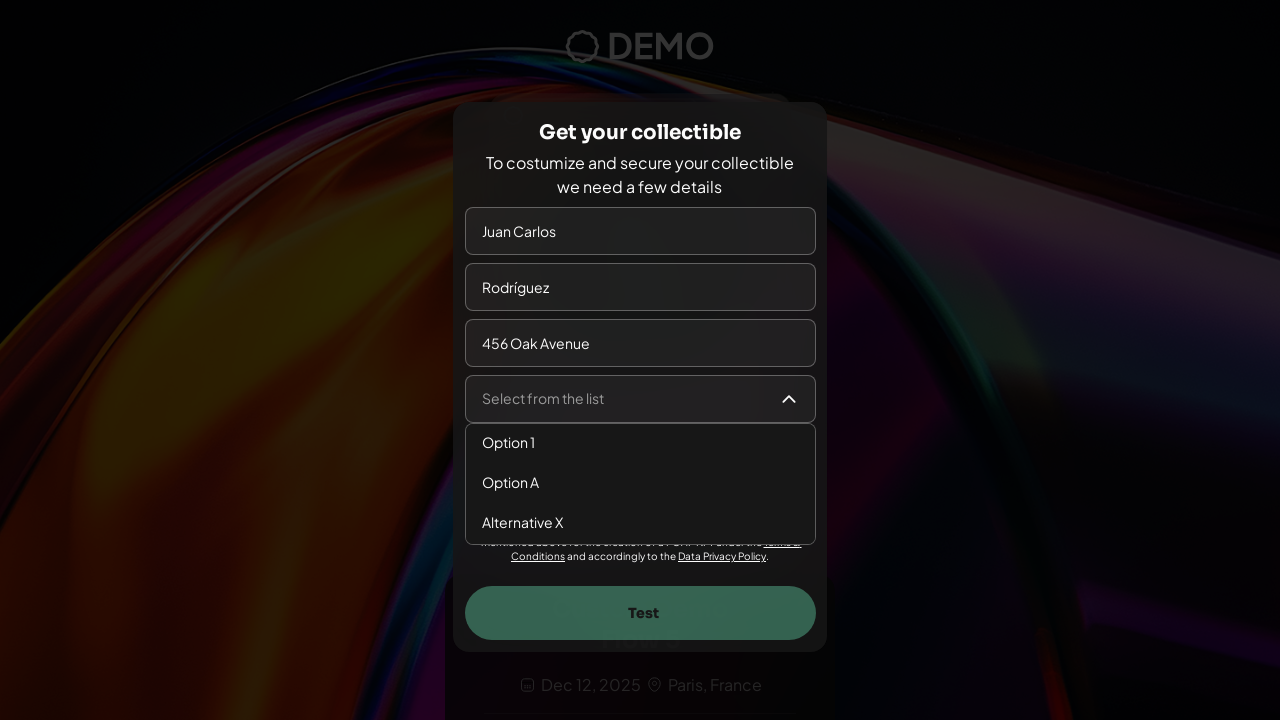

Selected 'Option 1' from dropdown at (508, 442) on text="Option 1"
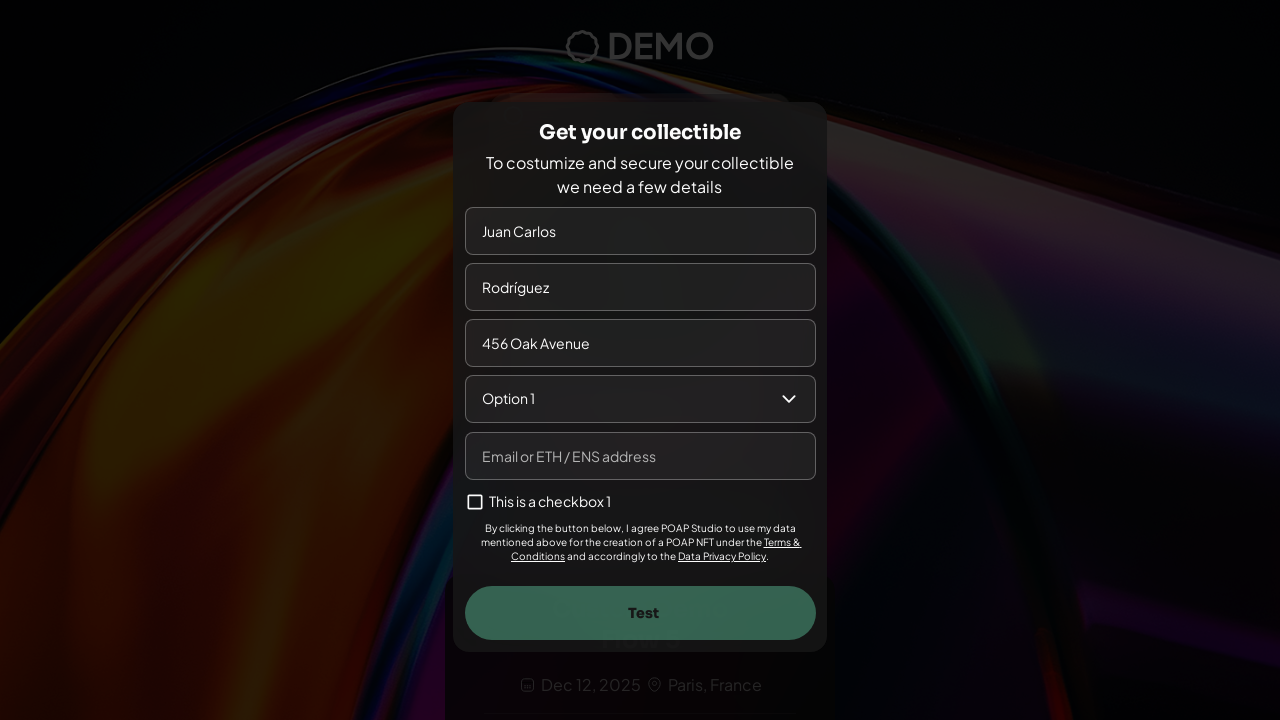

Waited 0.5 seconds after dropdown selection
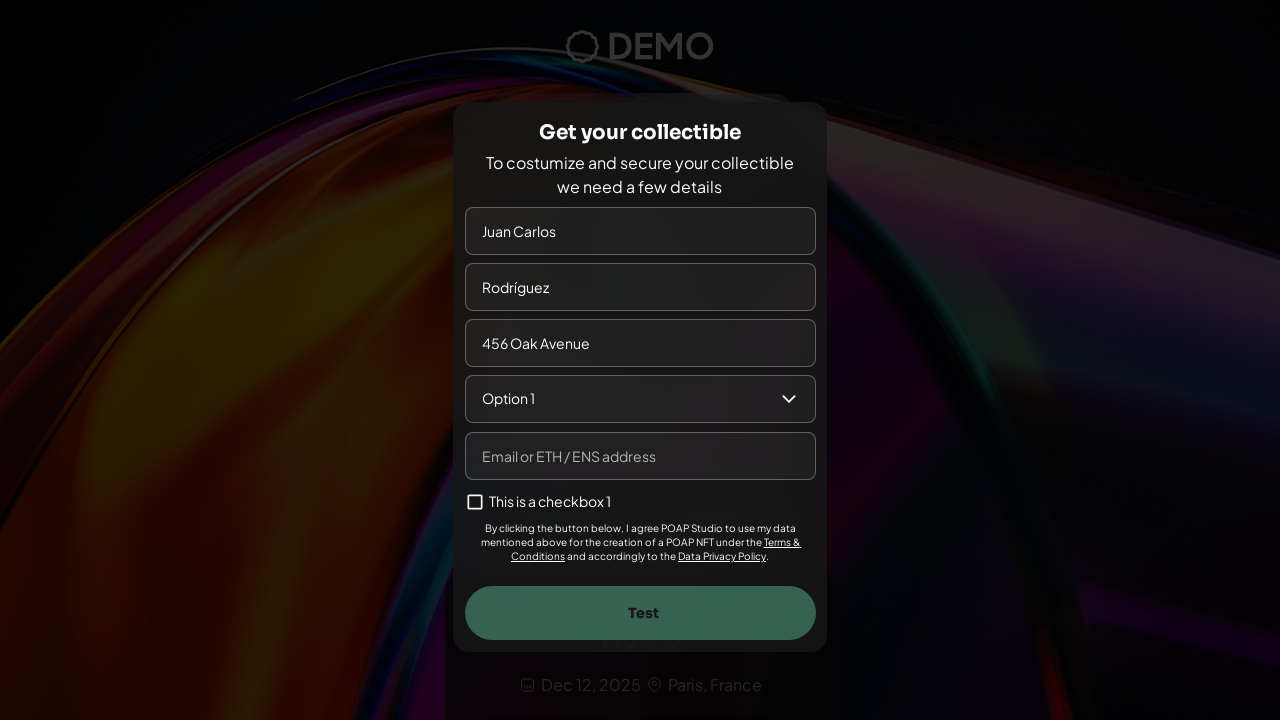

Filled email field with badly formatted email 'notanemail' on input[name="email"], input[type="email"], input[placeholder*="Email"], input[pla
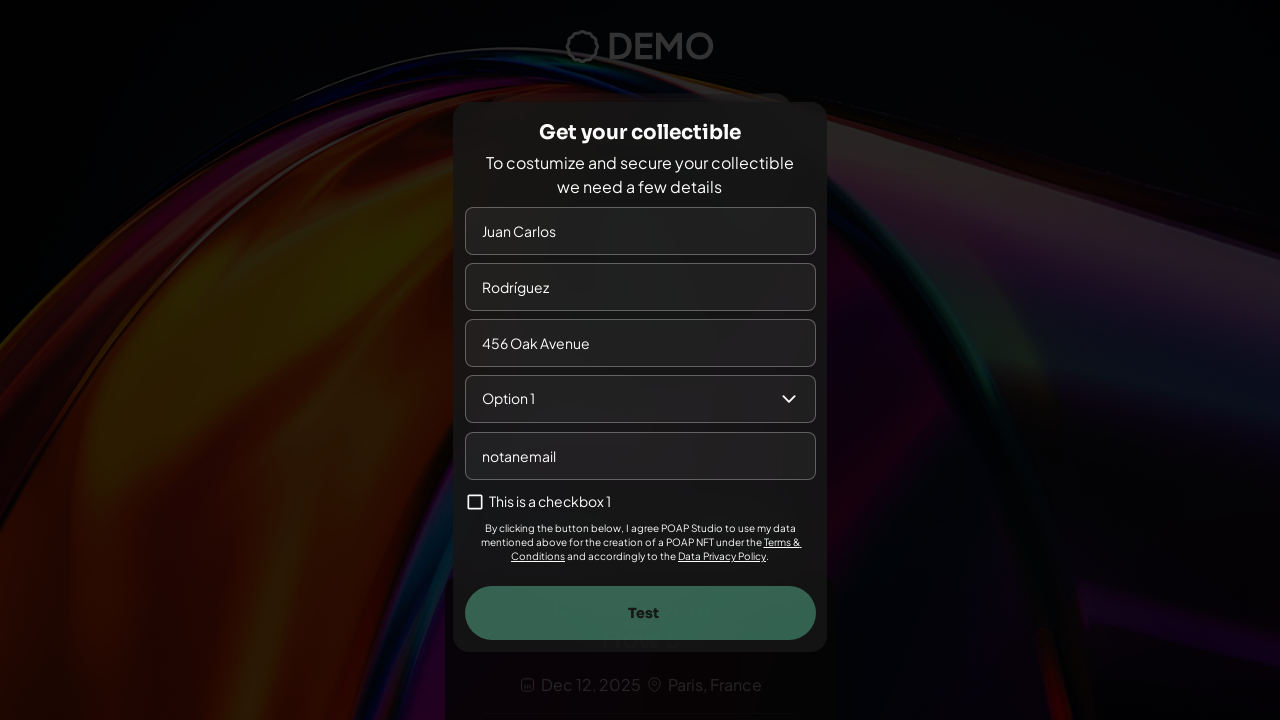

Waited 0.5 seconds after entering bad email format
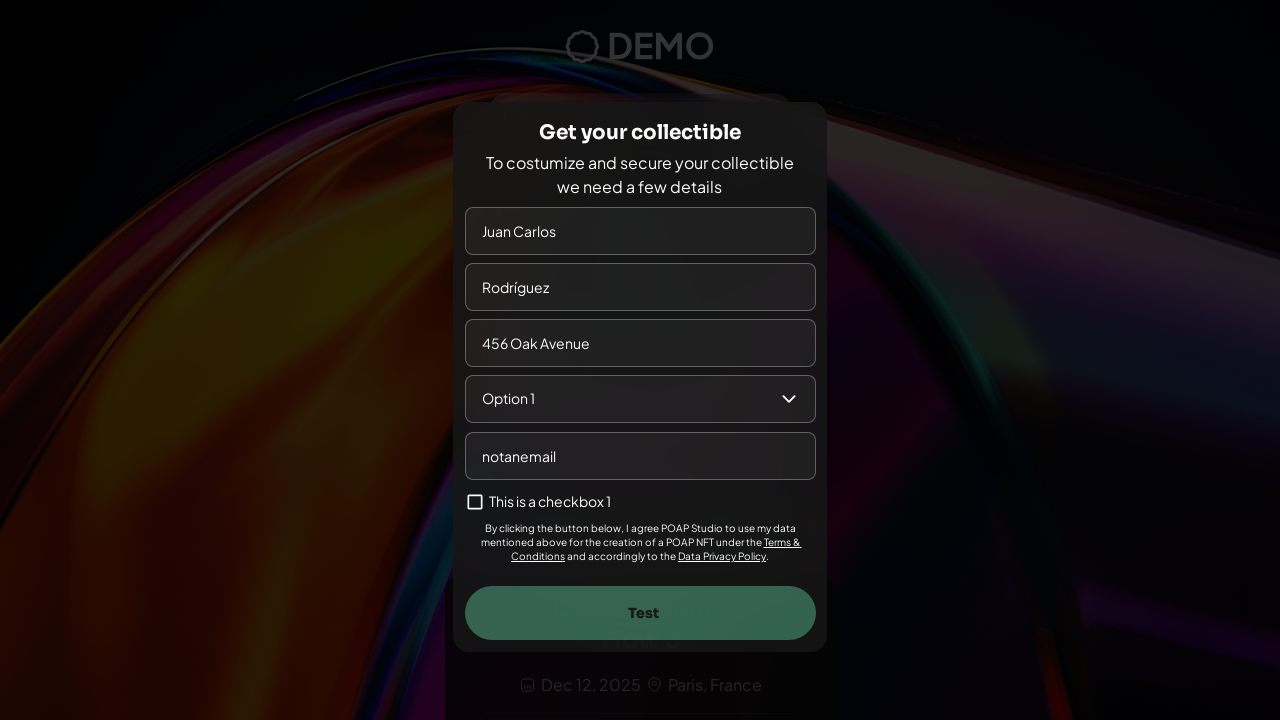

Test button became visible
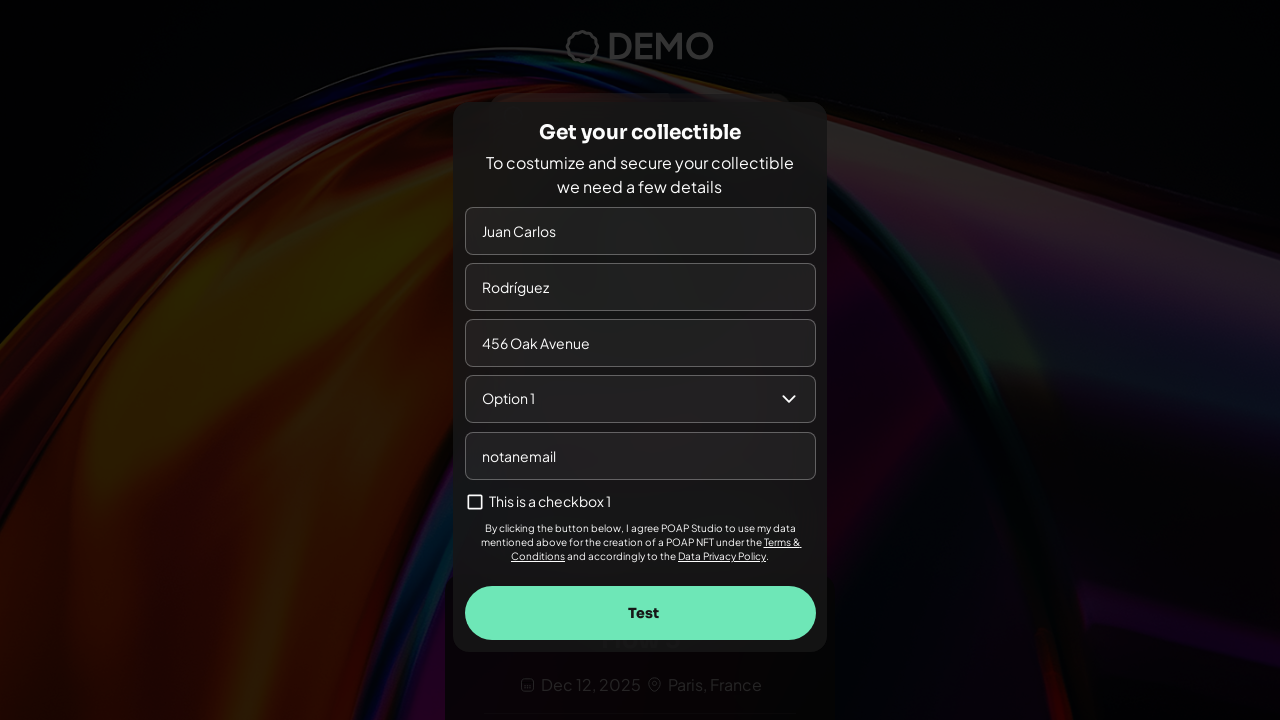

Waited 0.5 seconds before clicking Test button
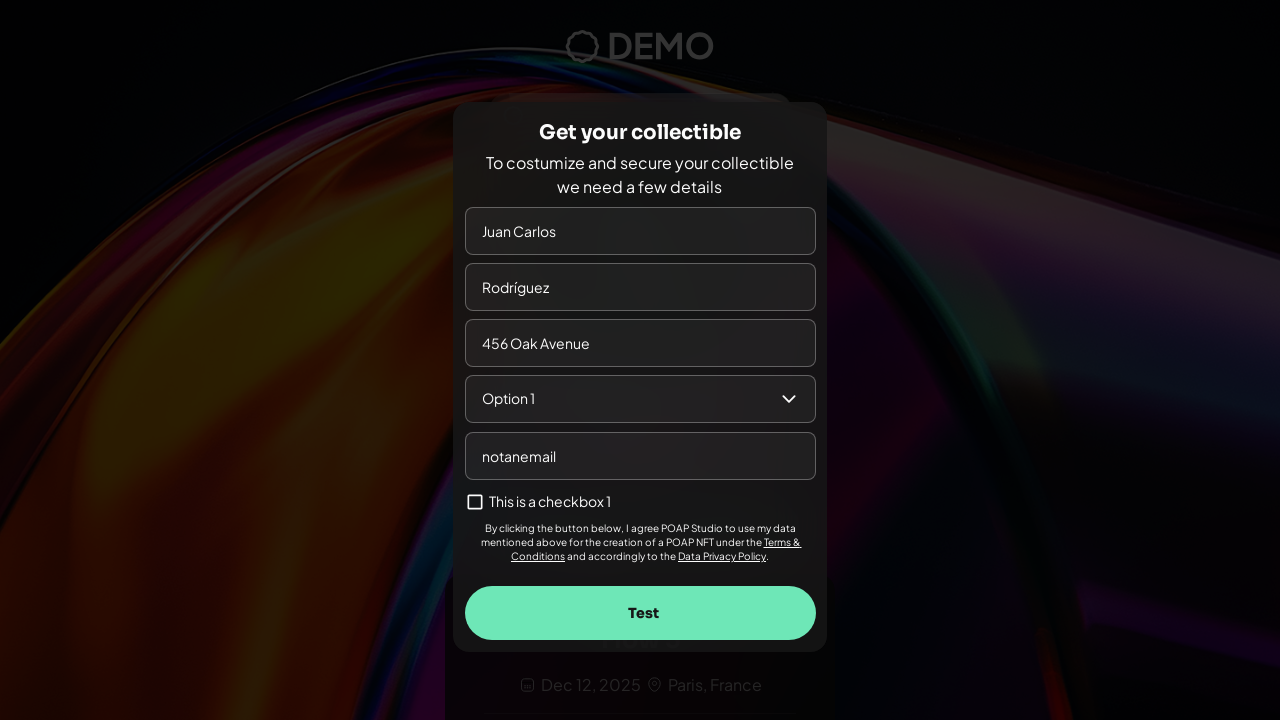

Clicked 'Test' button to submit form with bad email at (643, 613) on text="Test"
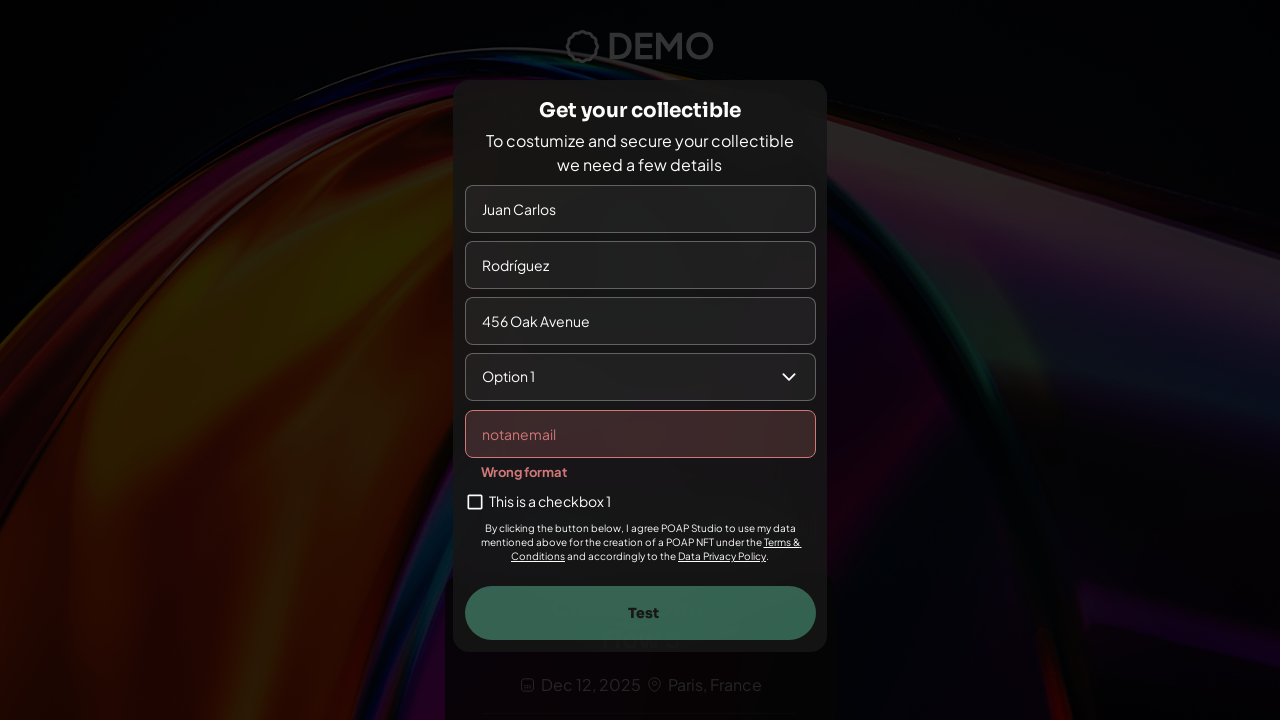

Waited 5 seconds for email format validation error message to appear
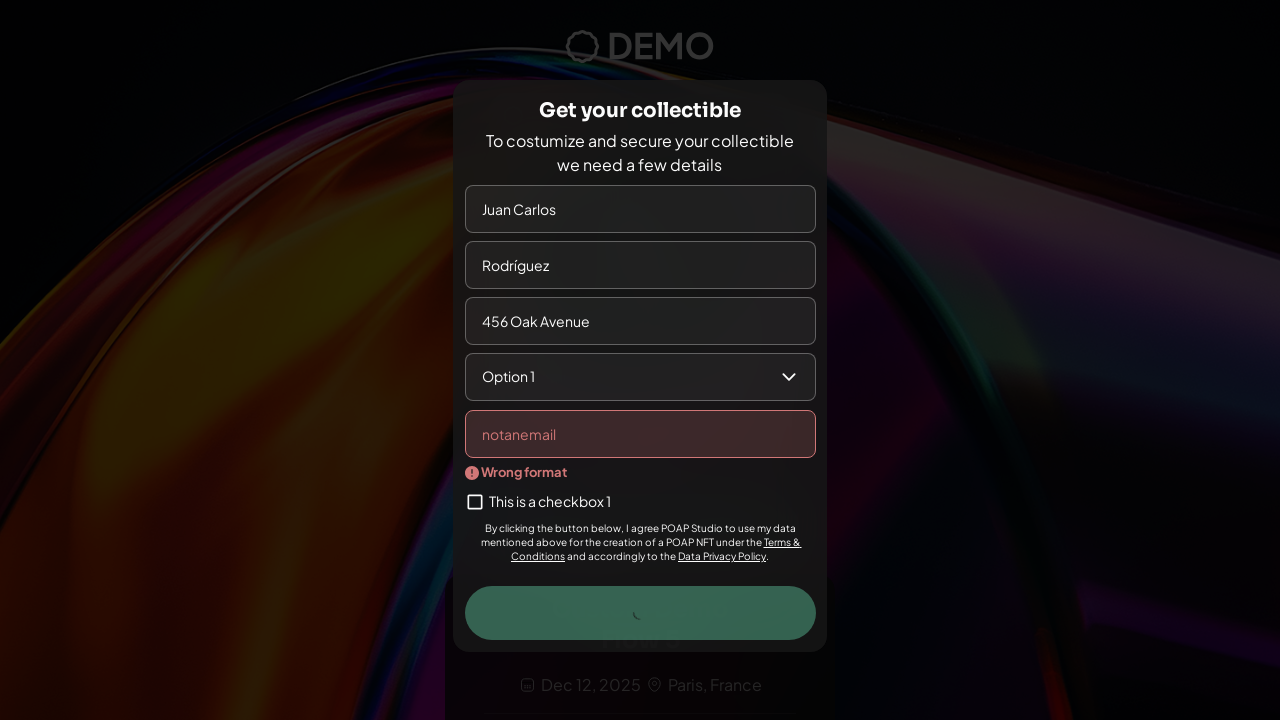

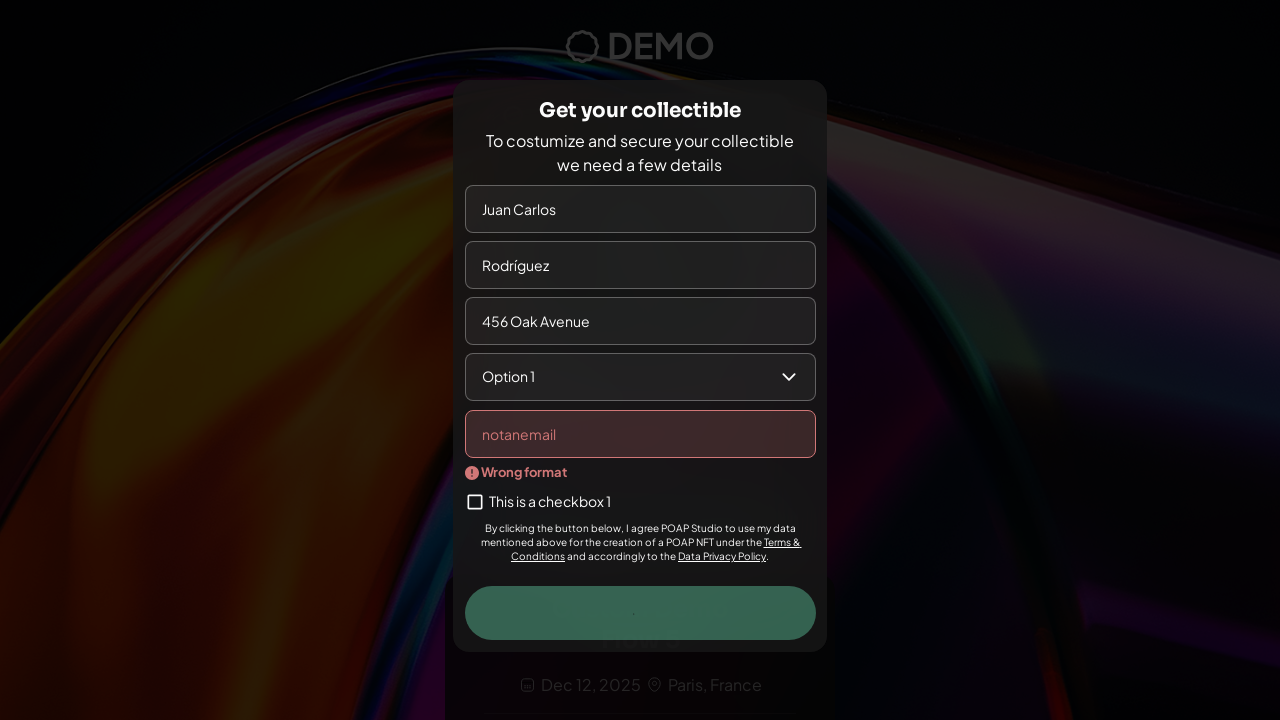